Verifies UI elements on the NextBaseCRM login page including the "Remember me" checkbox label text, the "Forgot your password?" link text, and validates that the forgot password link's href attribute contains the expected value.

Starting URL: https://login1.nextbasecrm.com/

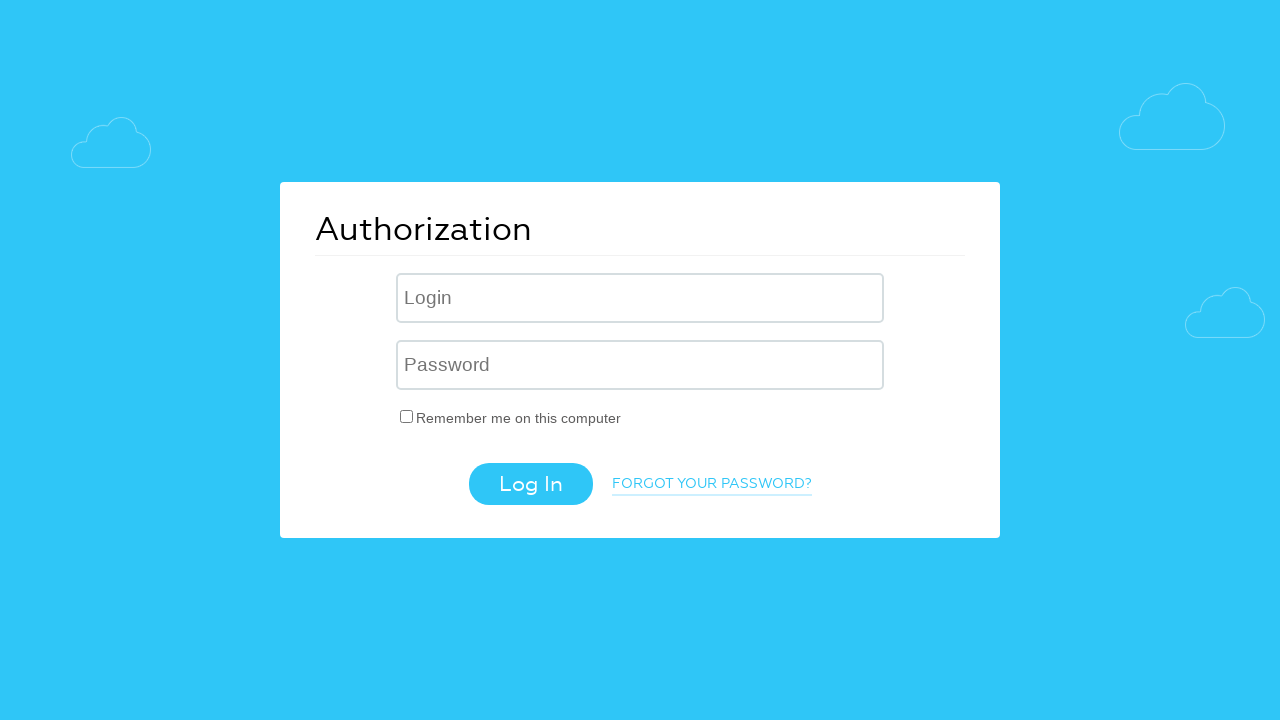

Located 'Remember me' checkbox label element
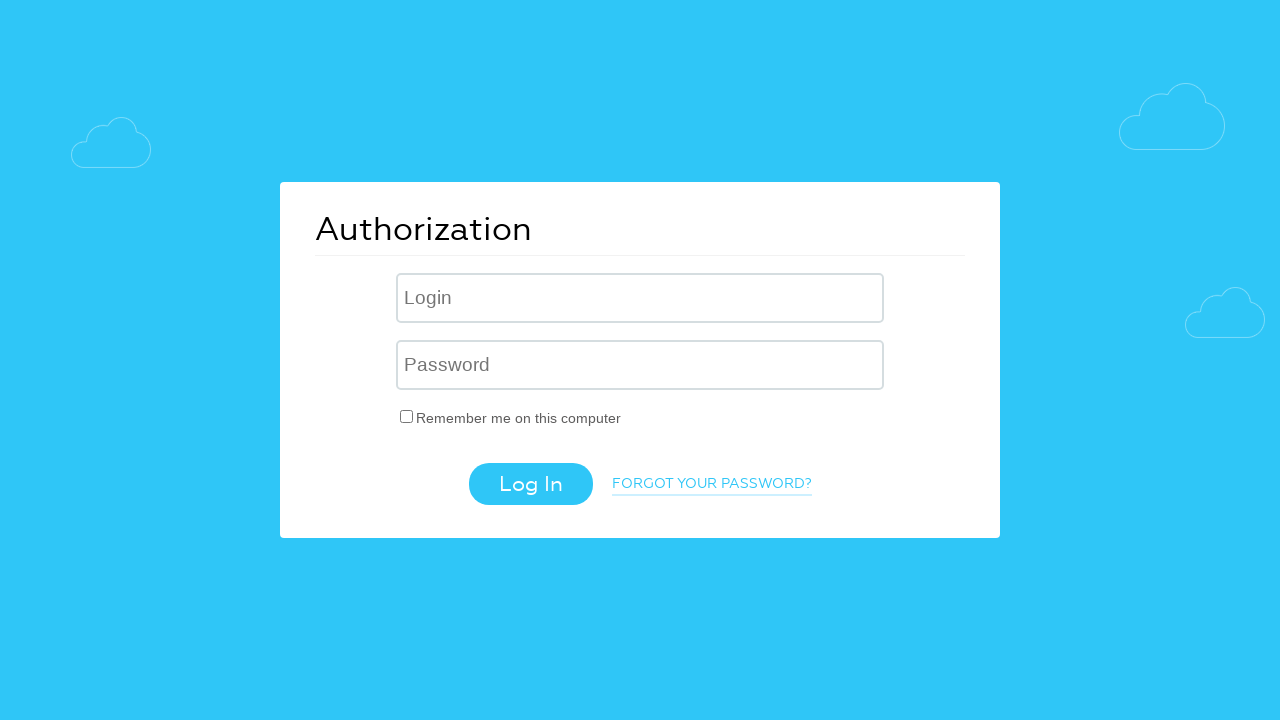

Retrieved text content from 'Remember me' label: Remember me on this computer
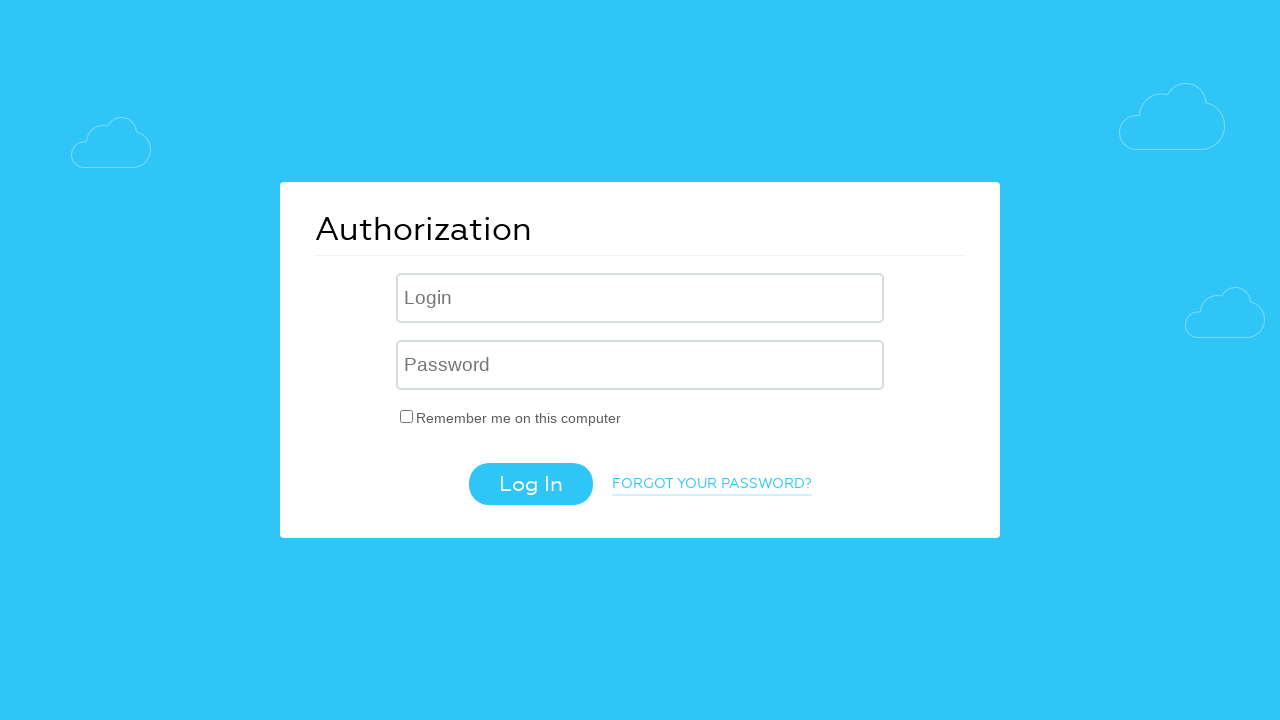

'Remember me' label text matches expected value
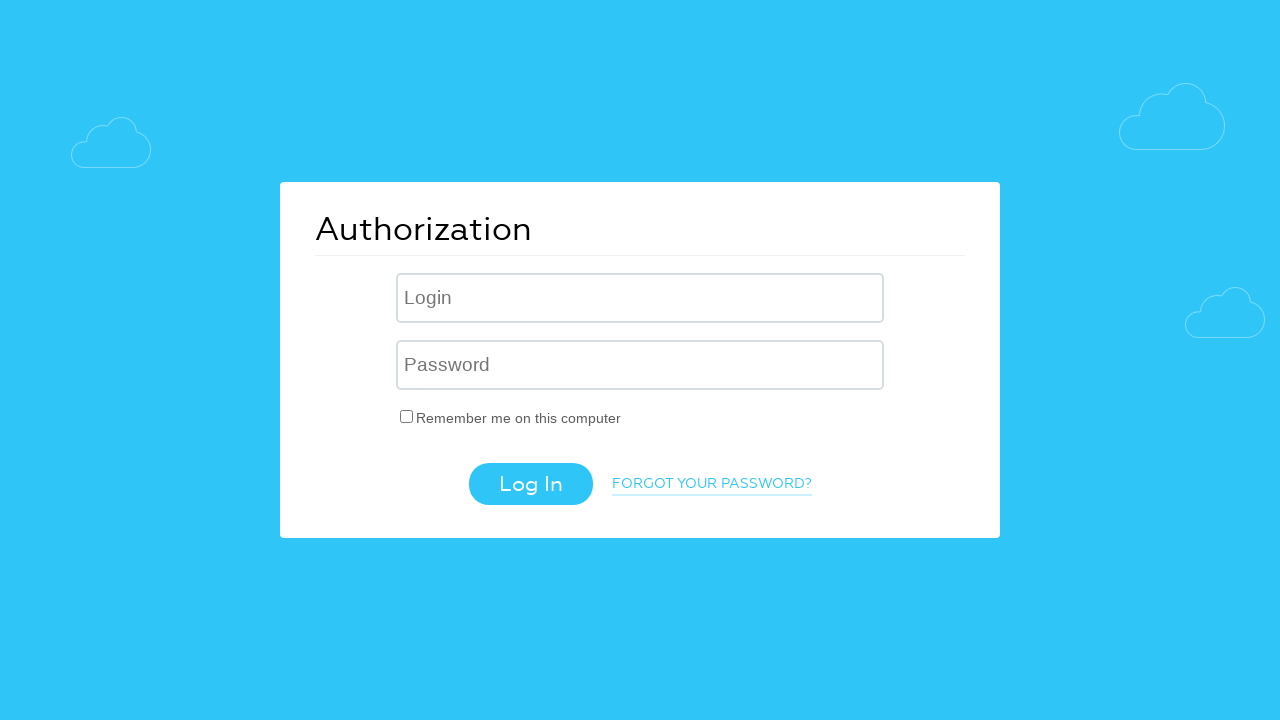

Located 'Forgot your password?' link element
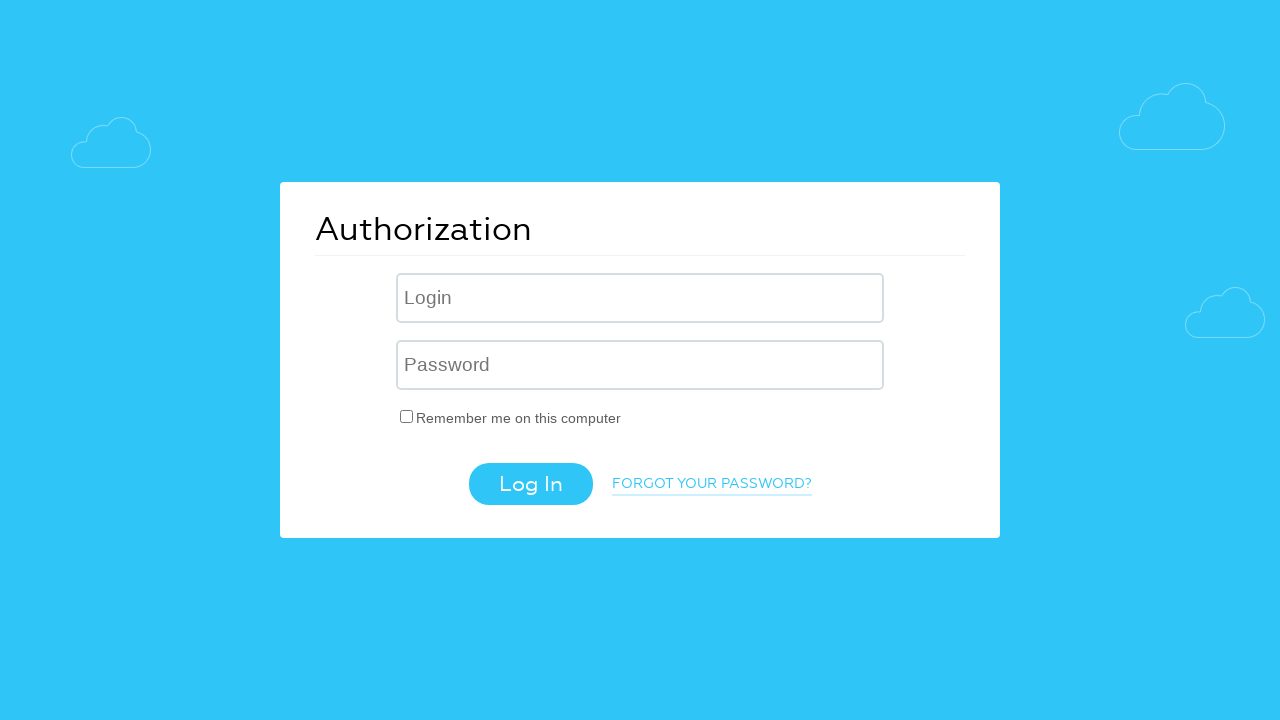

Retrieved text content from 'Forgot your password?' link: Forgot your password?
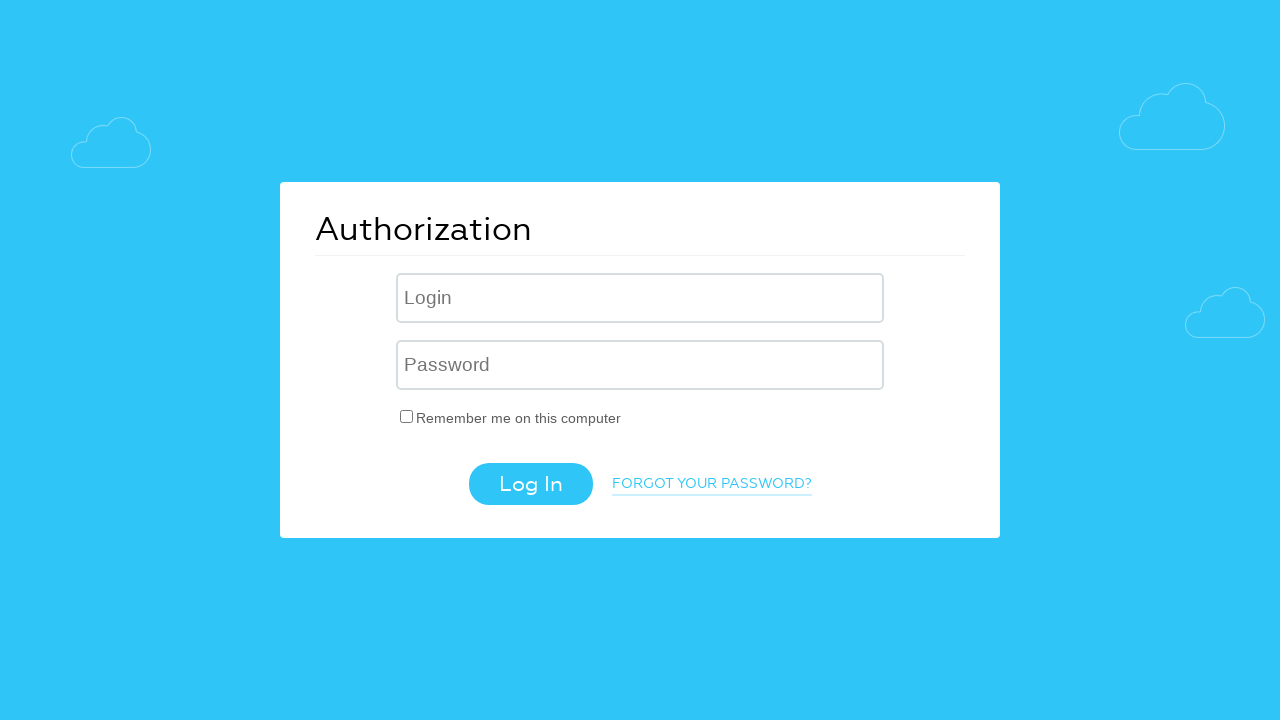

'Forgot your password?' link text matches expected value
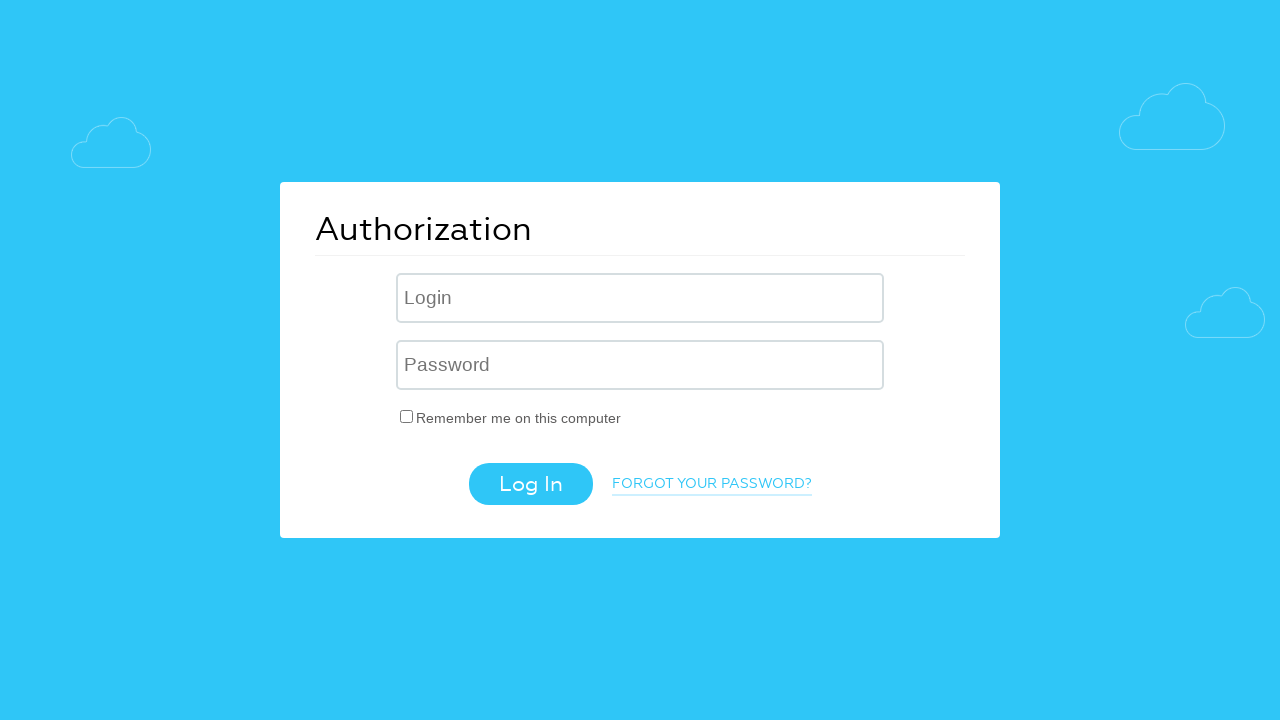

Retrieved href attribute from forgot password link: /?forgot_password=yes
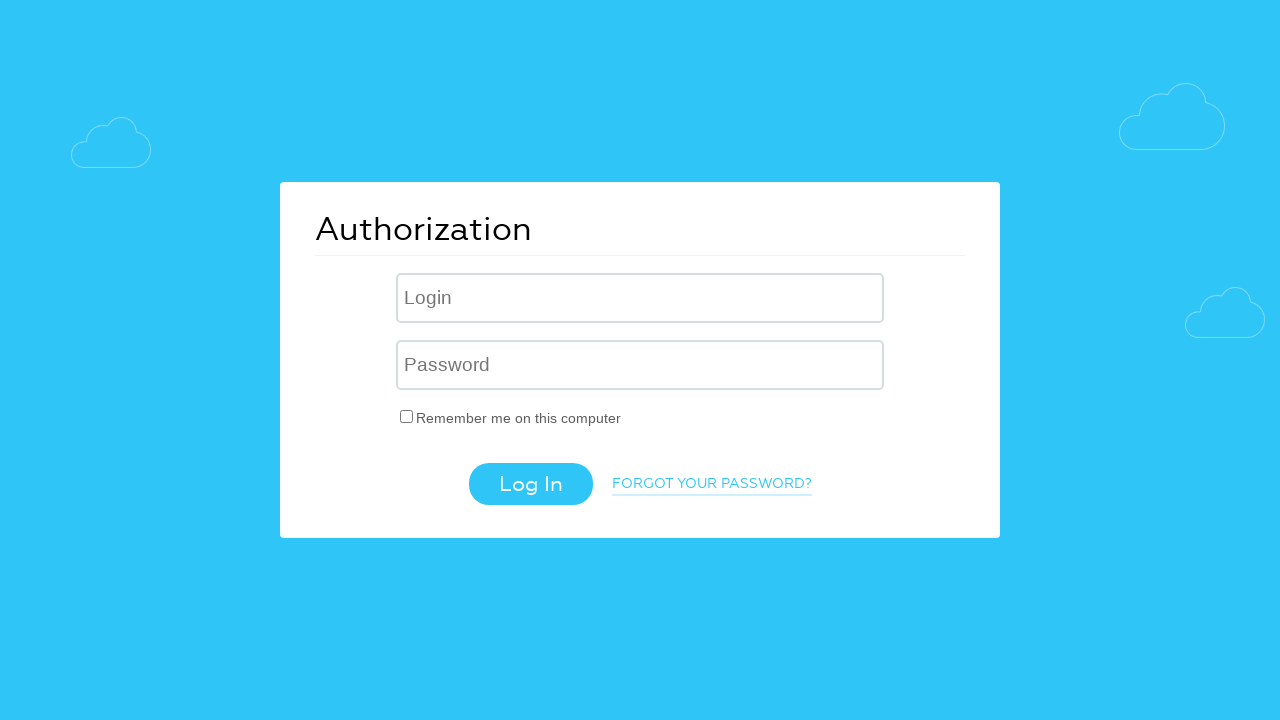

Href attribute contains expected value 'forgot_password=yes'
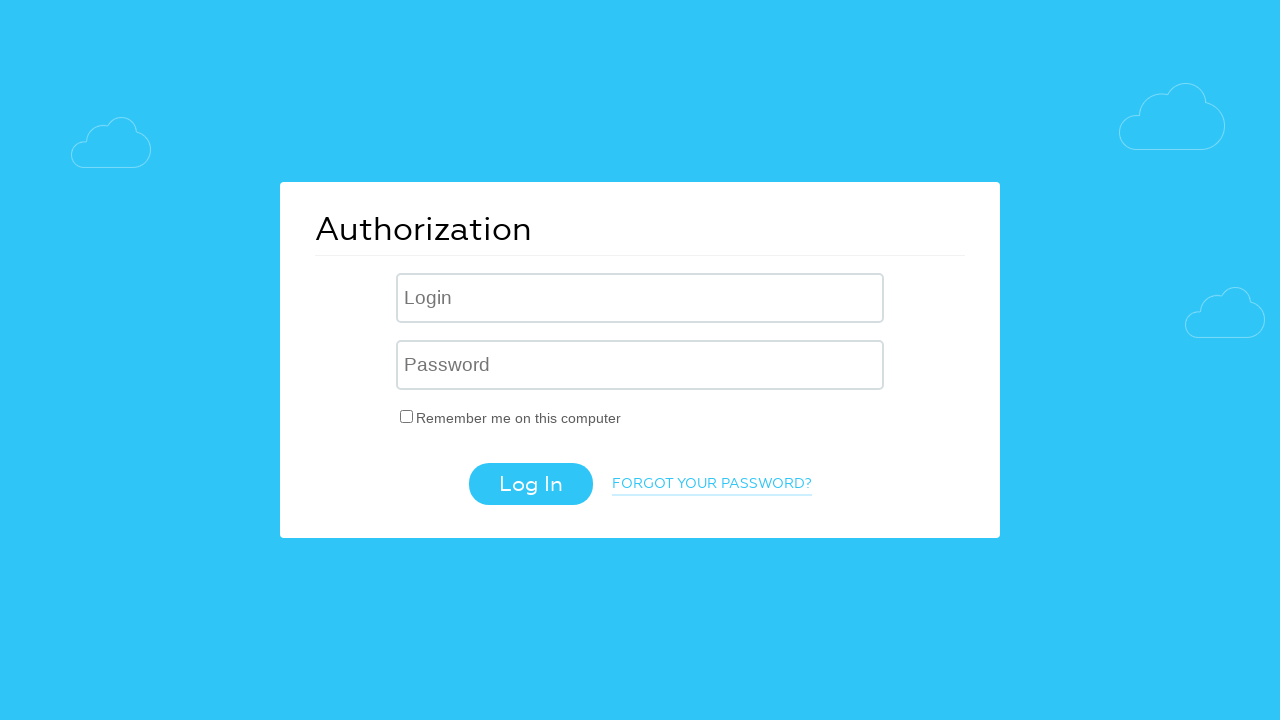

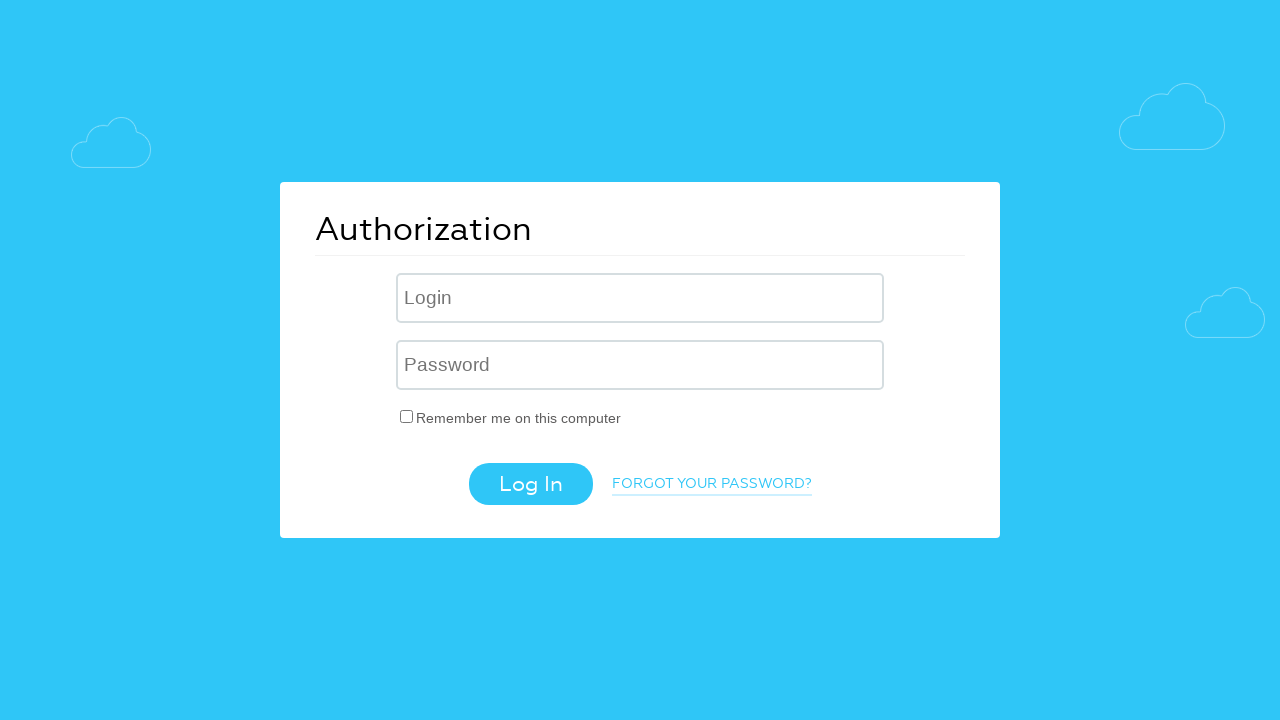